Tests drag and drop functionality by dragging an element and dropping it onto a target area

Starting URL: https://demoqa.com/droppable

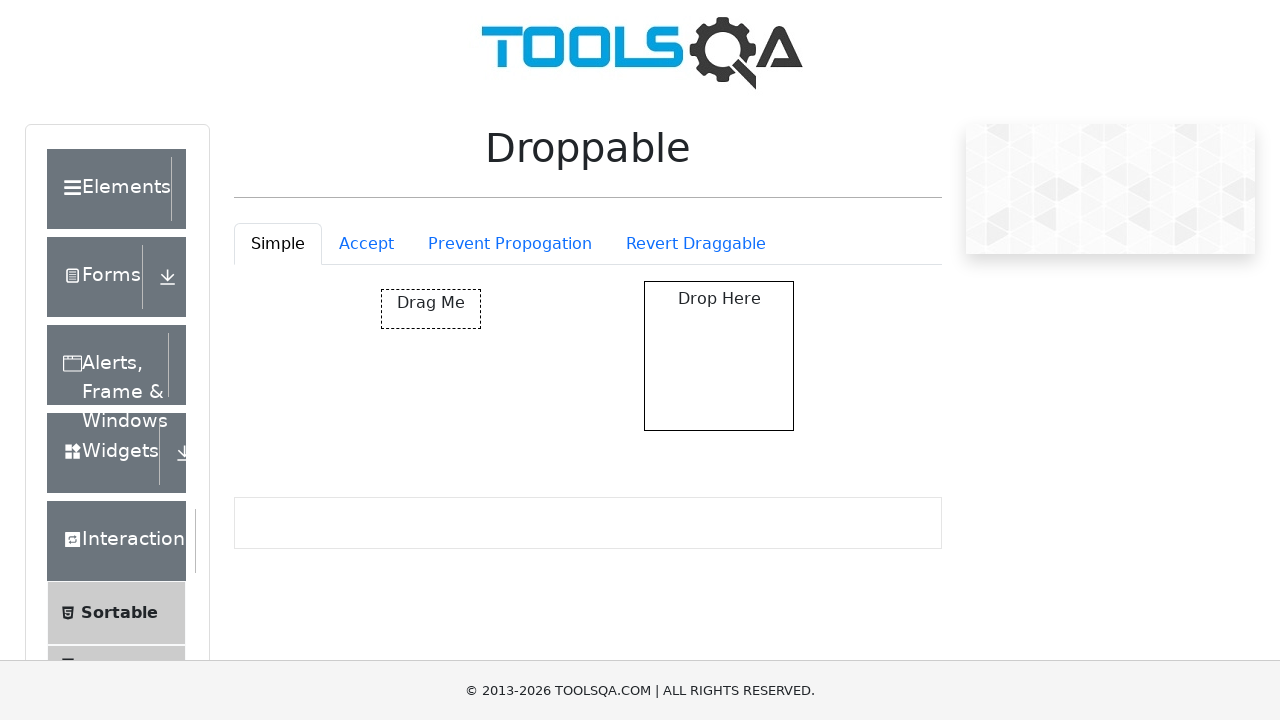

Waited for draggable element to be visible
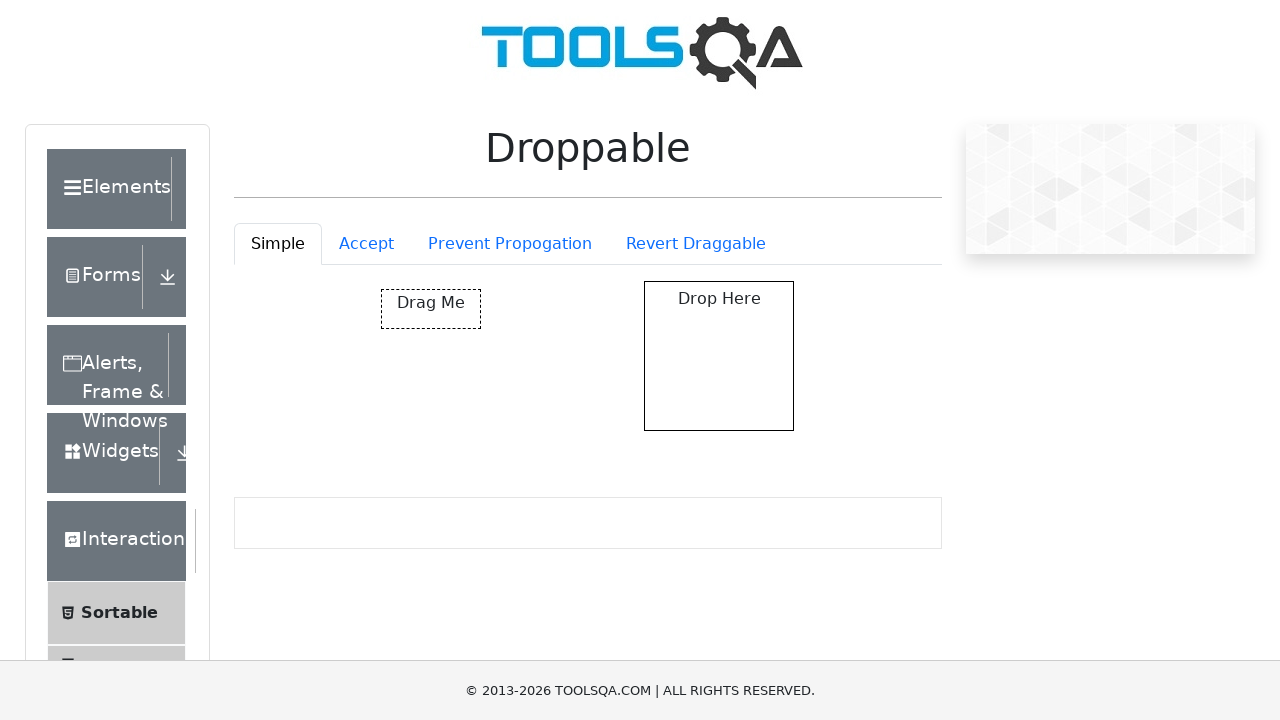

Dragged element from #draggable and dropped it onto #droppable target area at (719, 356)
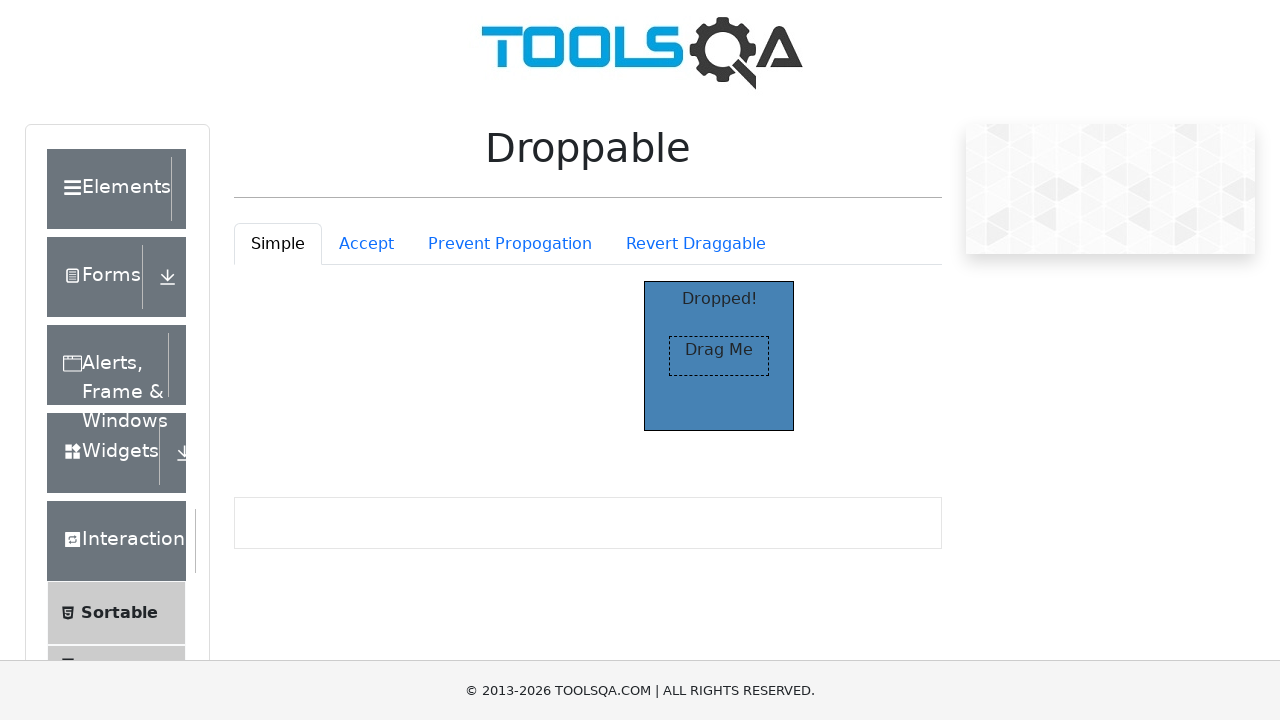

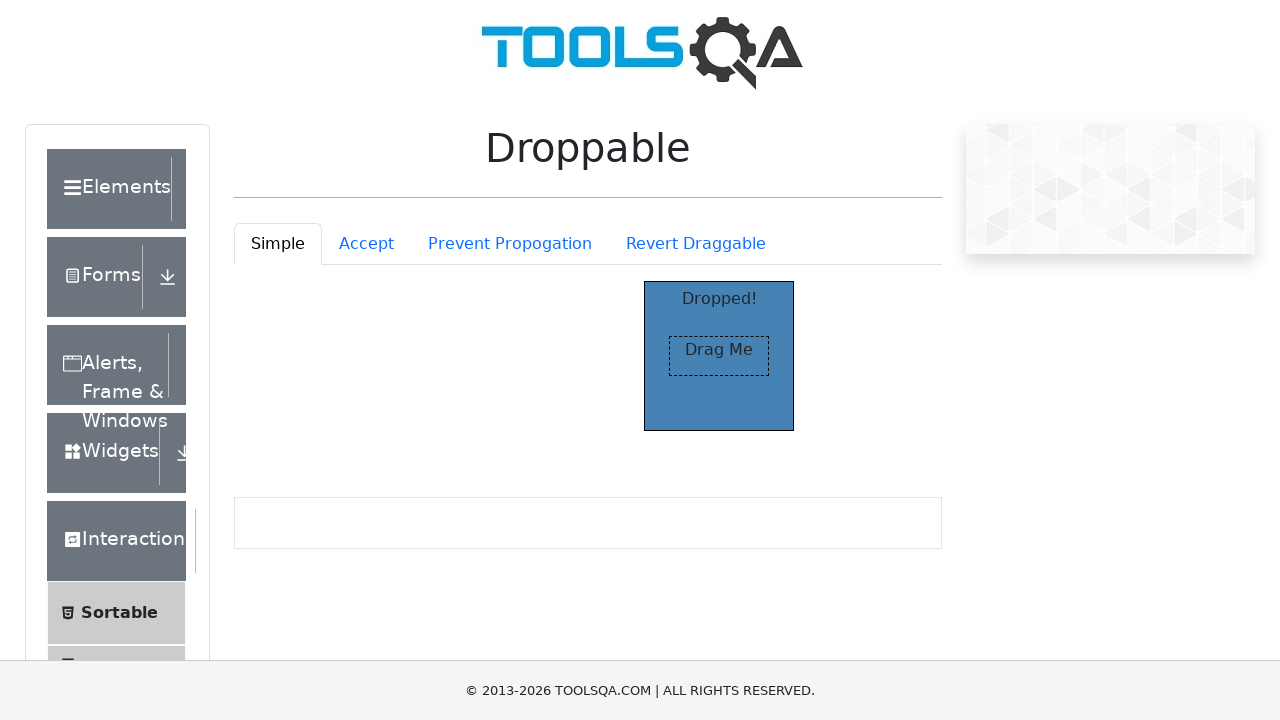